Tests that the complete all checkbox updates state when individual items are completed or cleared

Starting URL: https://demo.playwright.dev/todomvc

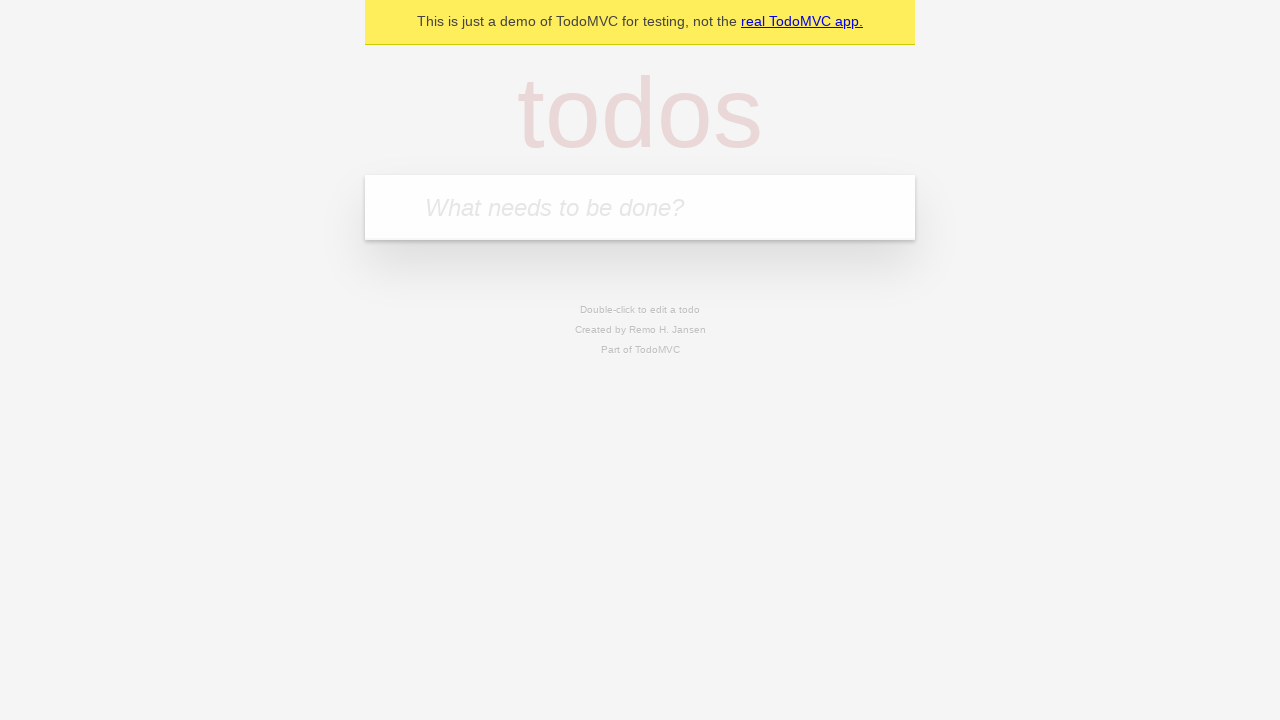

Filled new todo field with 'buy some cheese' on internal:attr=[placeholder="What needs to be done?"i]
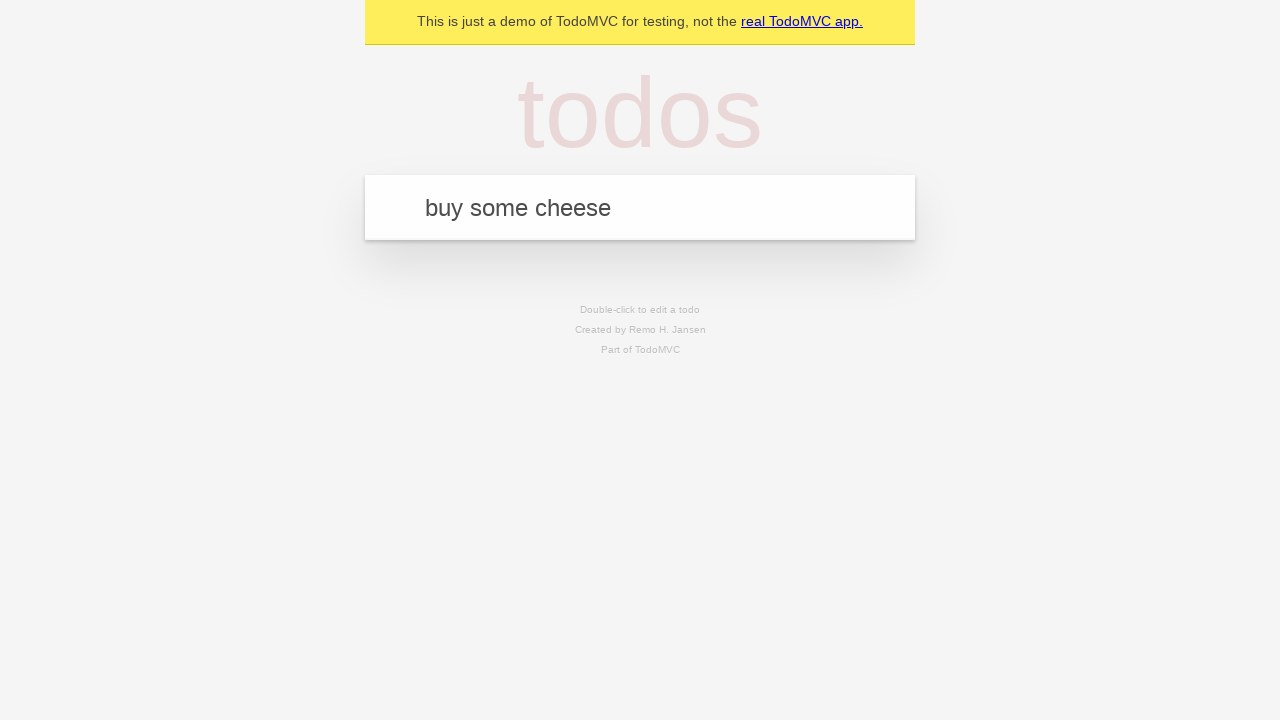

Pressed Enter to add todo 'buy some cheese' on internal:attr=[placeholder="What needs to be done?"i]
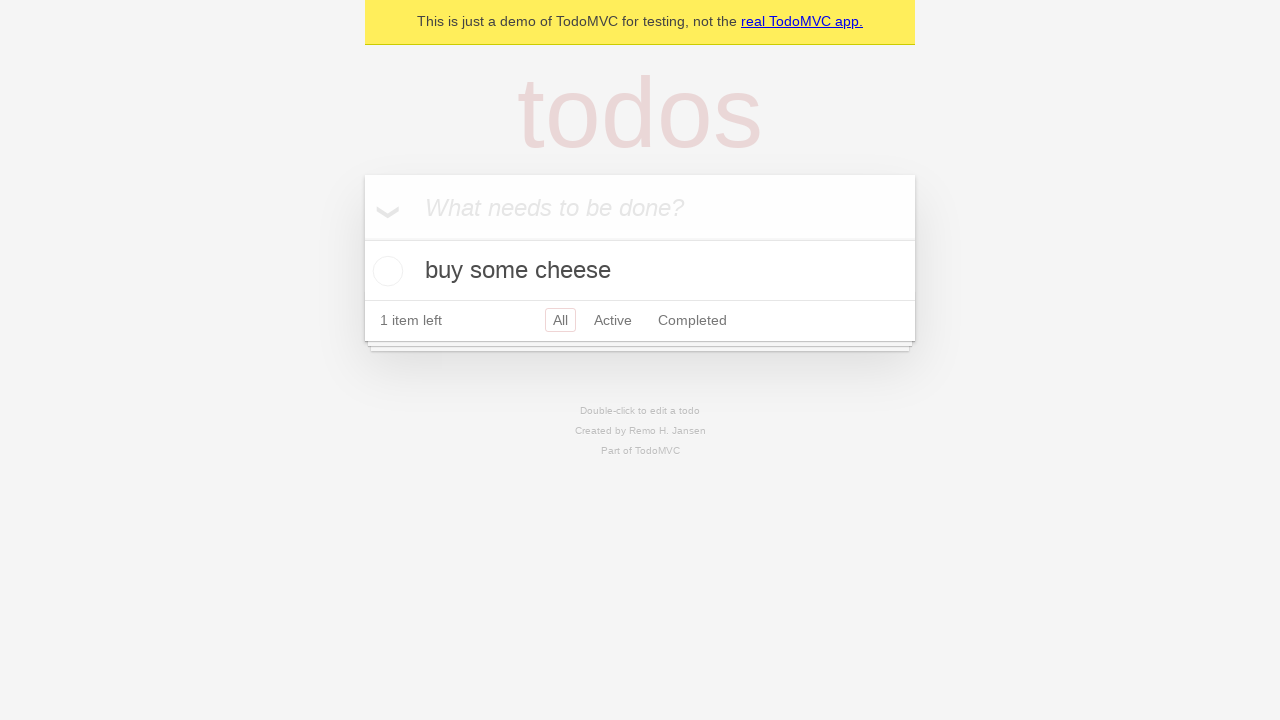

Filled new todo field with 'feed the cat' on internal:attr=[placeholder="What needs to be done?"i]
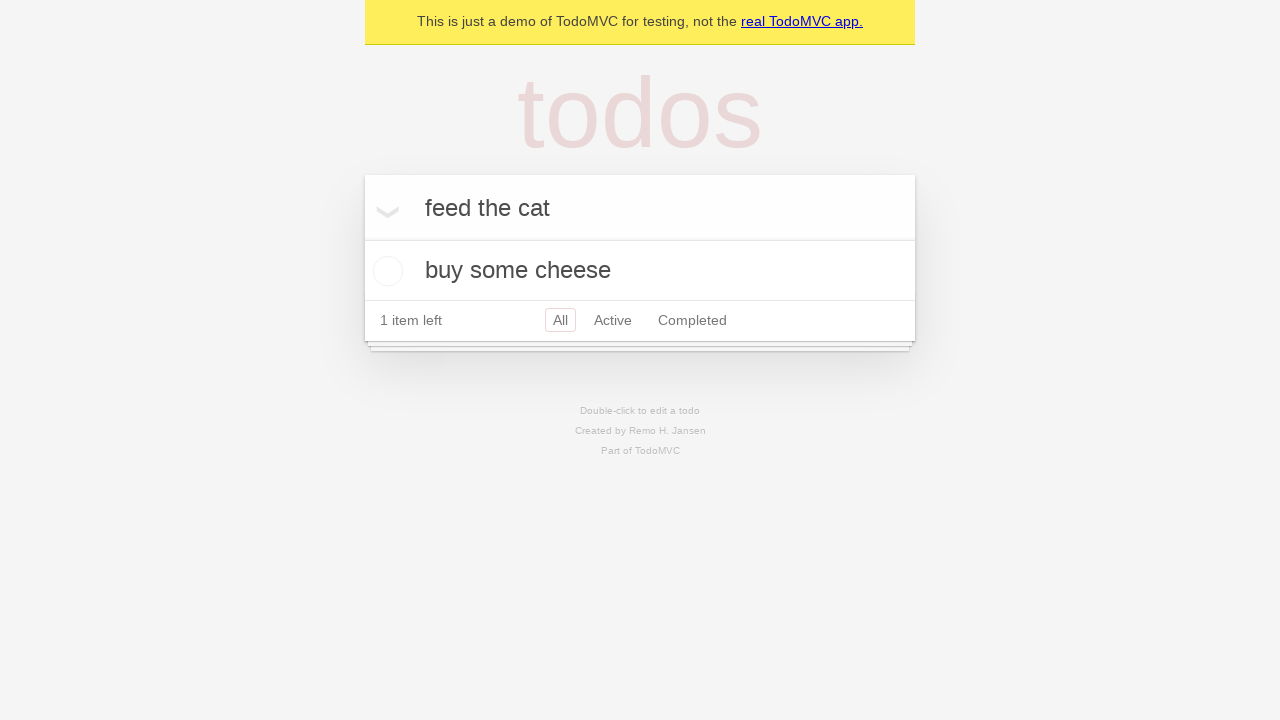

Pressed Enter to add todo 'feed the cat' on internal:attr=[placeholder="What needs to be done?"i]
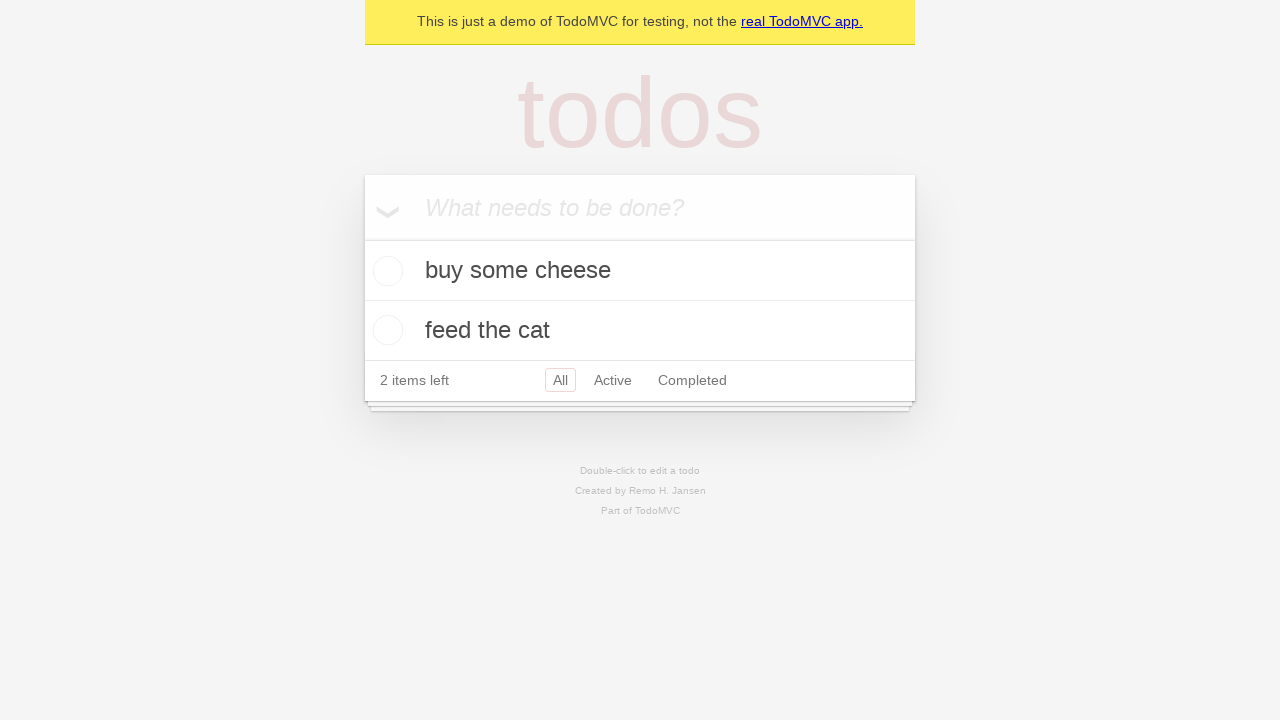

Filled new todo field with 'book a doctors appointment' on internal:attr=[placeholder="What needs to be done?"i]
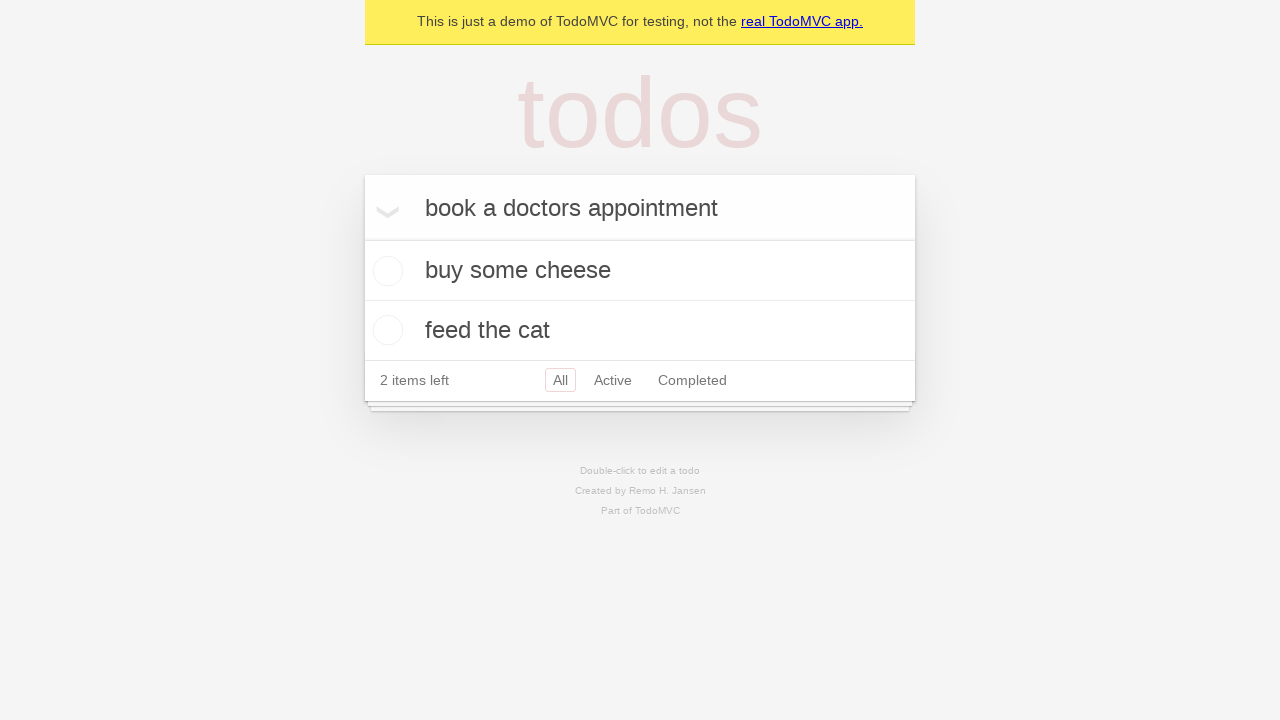

Pressed Enter to add todo 'book a doctors appointment' on internal:attr=[placeholder="What needs to be done?"i]
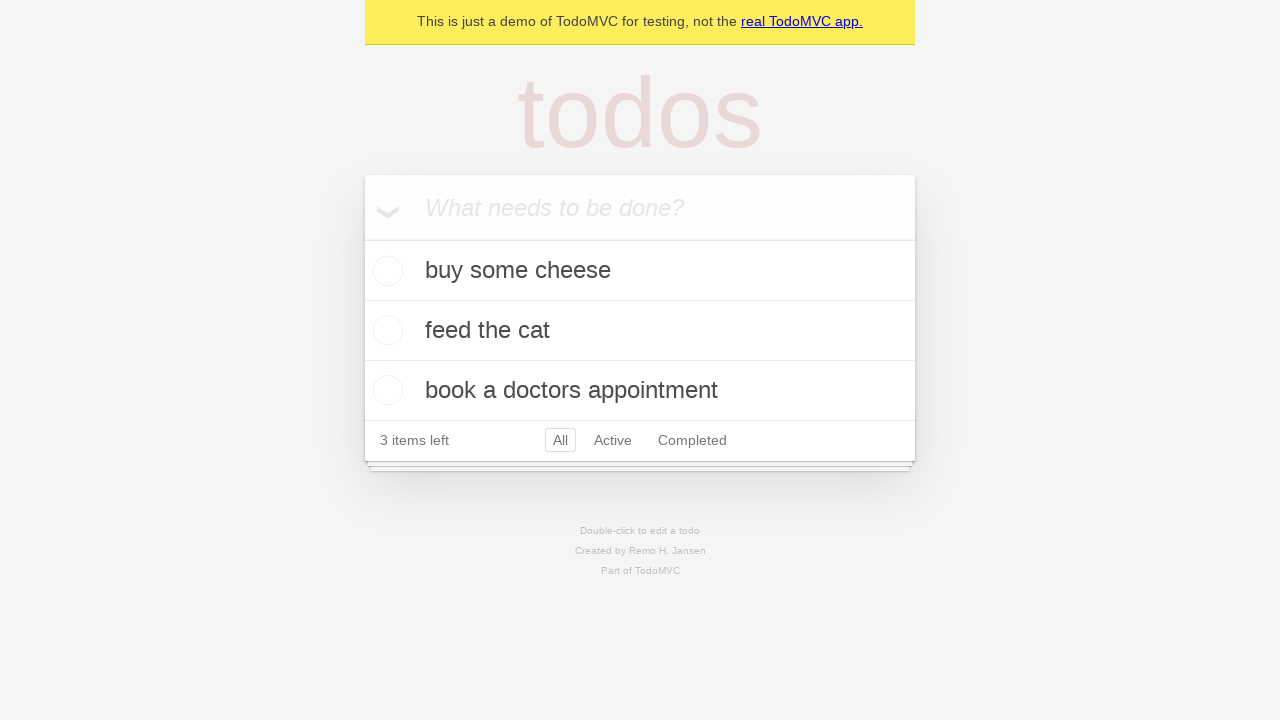

Checked the 'Mark all as complete' toggle at (362, 238) on internal:label="Mark all as complete"i
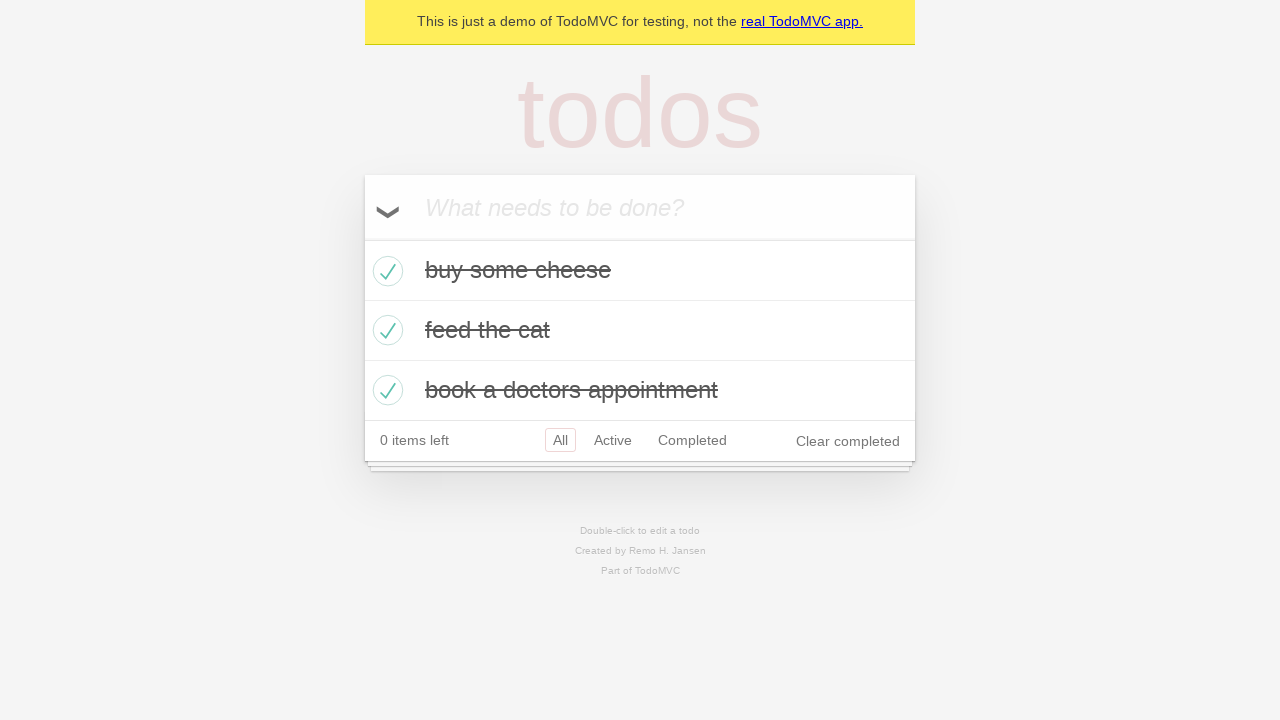

Unchecked the first todo item at (385, 271) on internal:testid=[data-testid="todo-item"s] >> nth=0 >> internal:role=checkbox
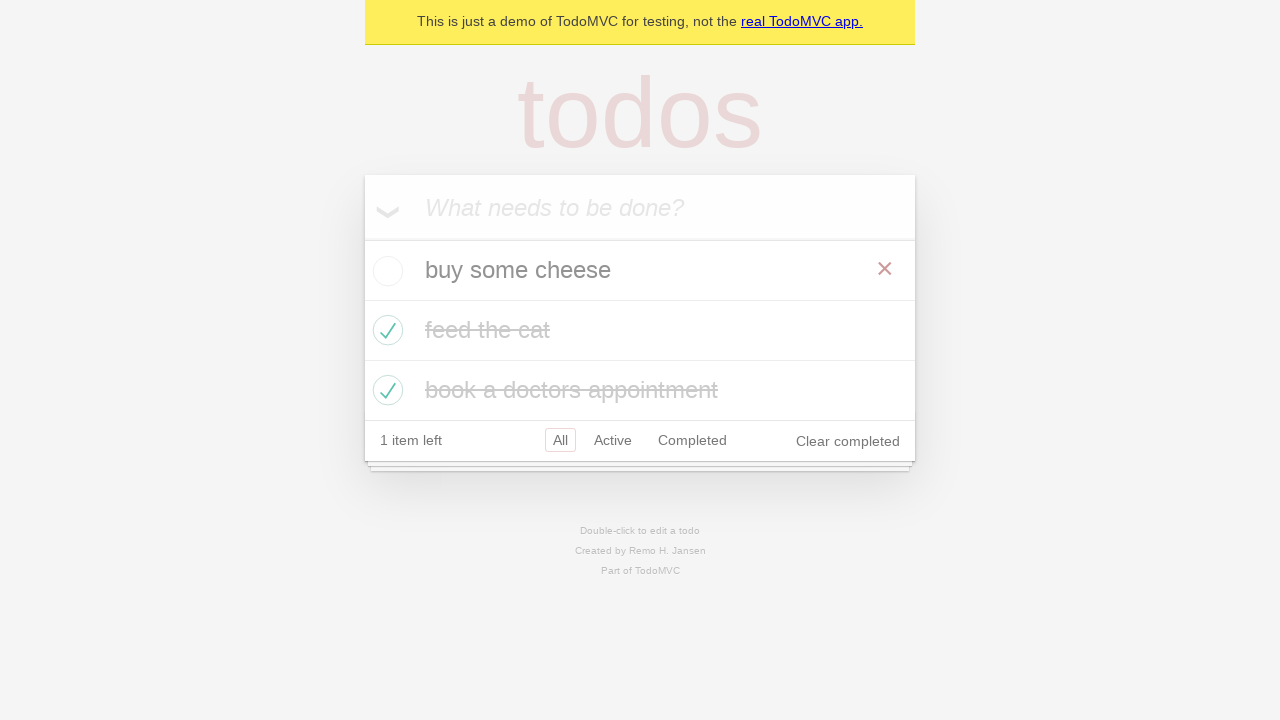

Re-checked the first todo item at (385, 271) on internal:testid=[data-testid="todo-item"s] >> nth=0 >> internal:role=checkbox
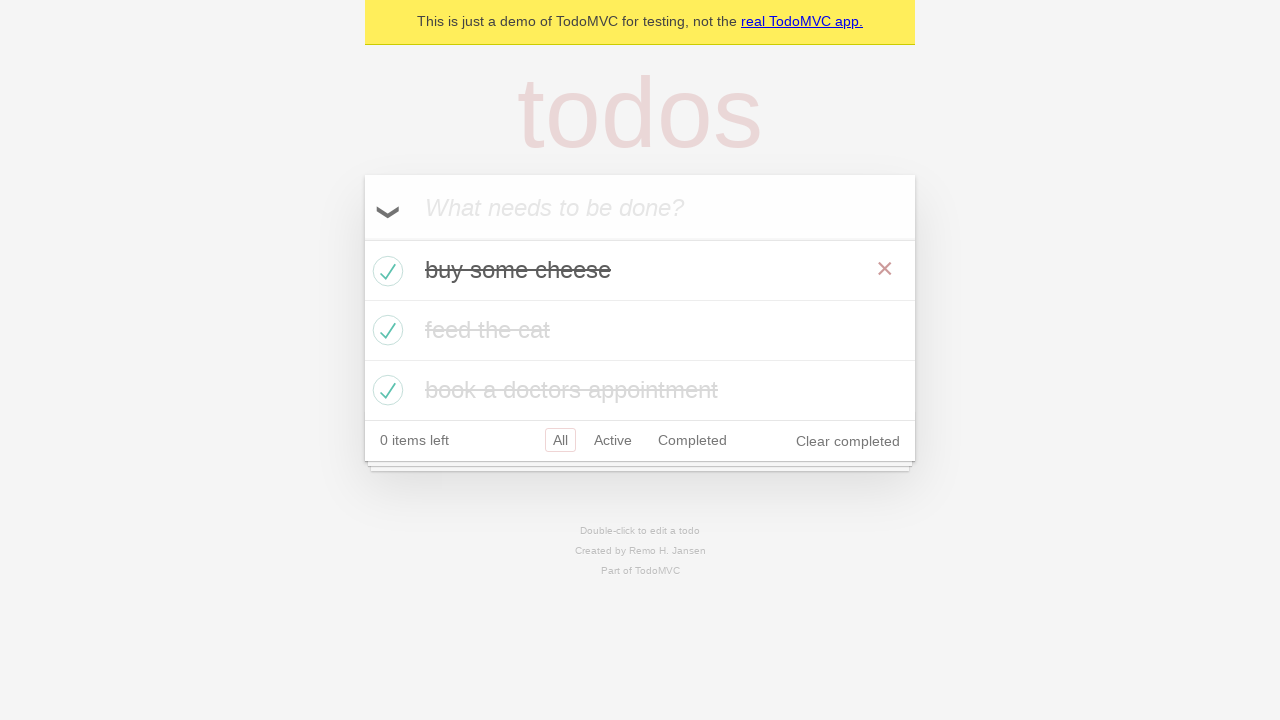

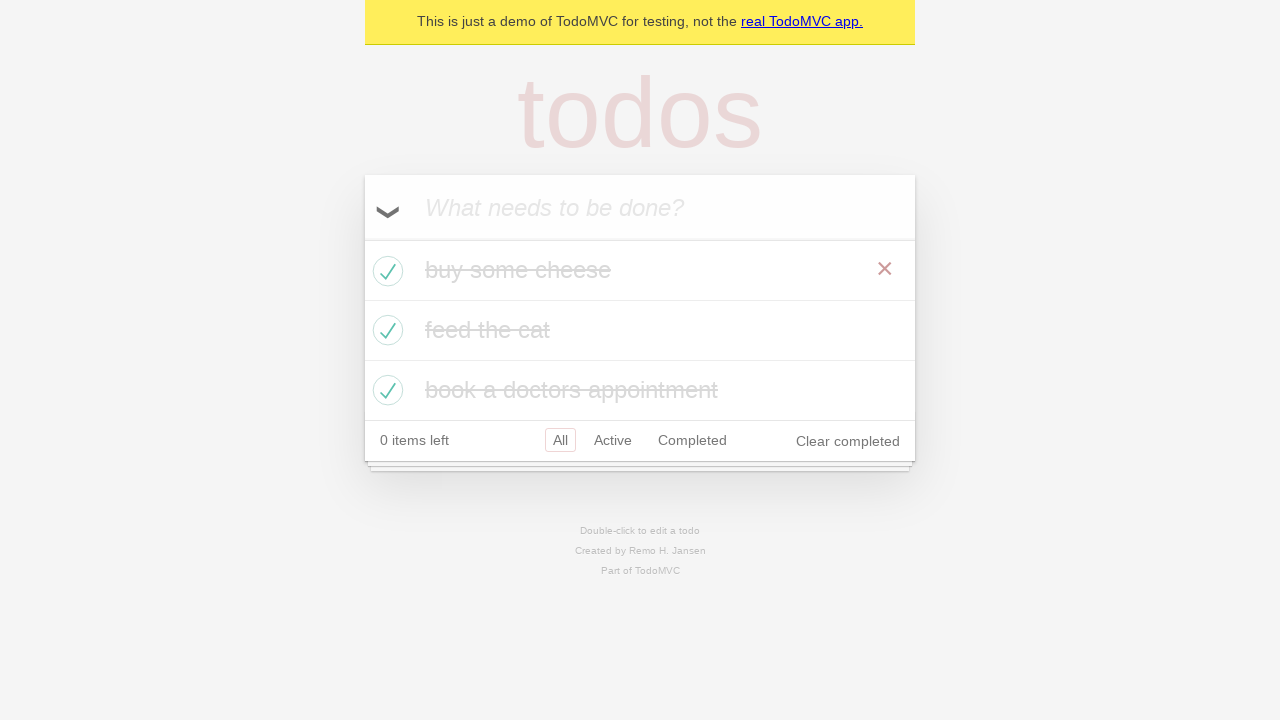